Tests JavaScript alert and confirm dialog handling by entering text in a form field, triggering alert and confirm dialogs, and accepting/dismissing them.

Starting URL: https://rahulshettyacademy.com/AutomationPractice/

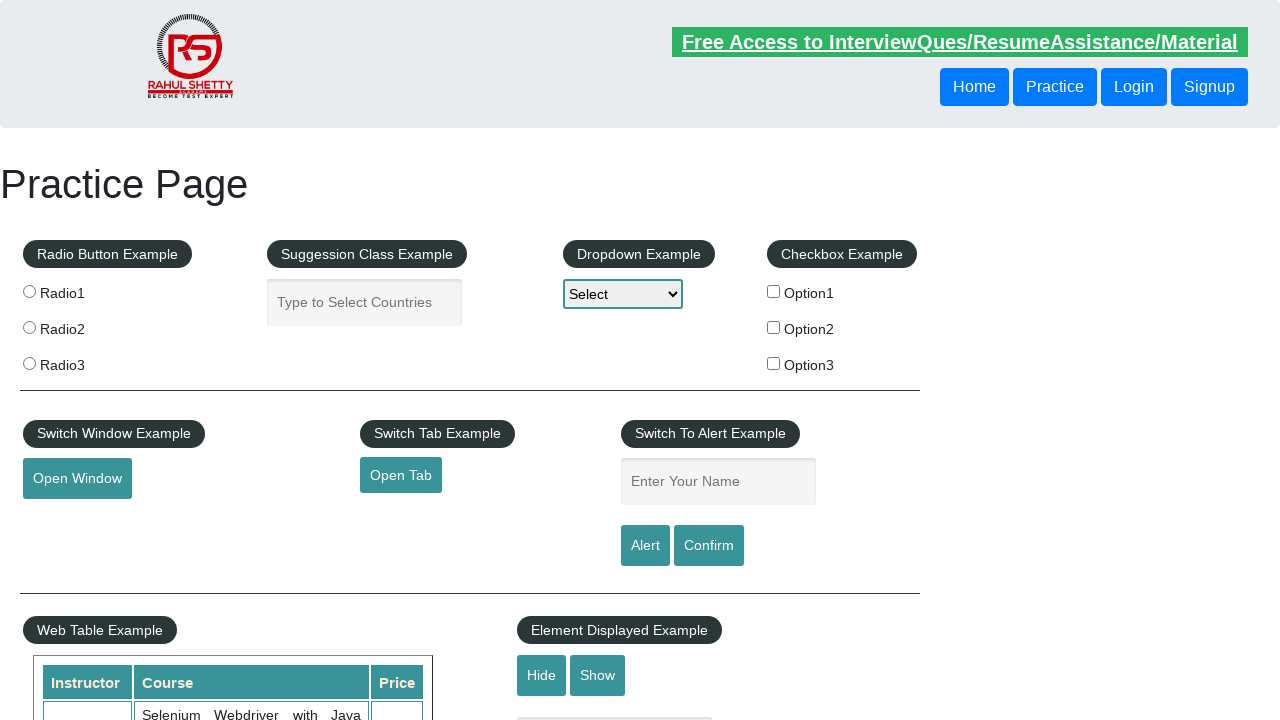

Navigated to AutomationPractice page
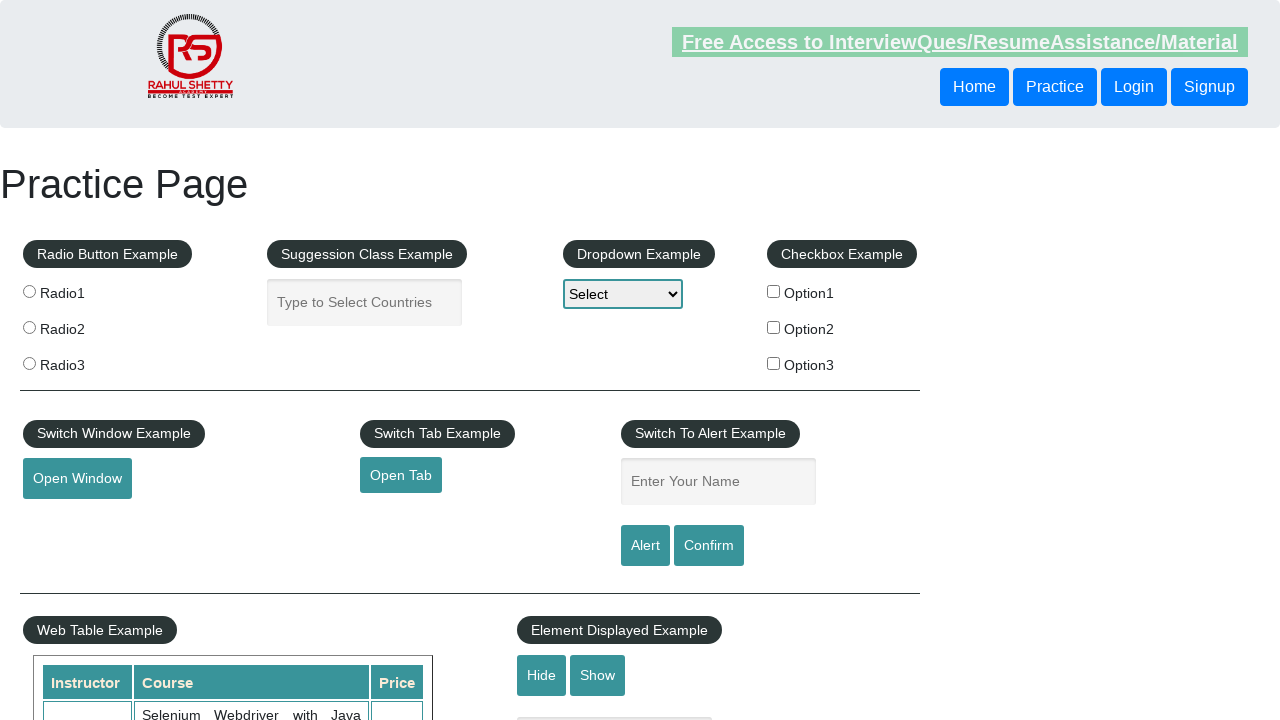

Filled name field with 'tessst' on #name
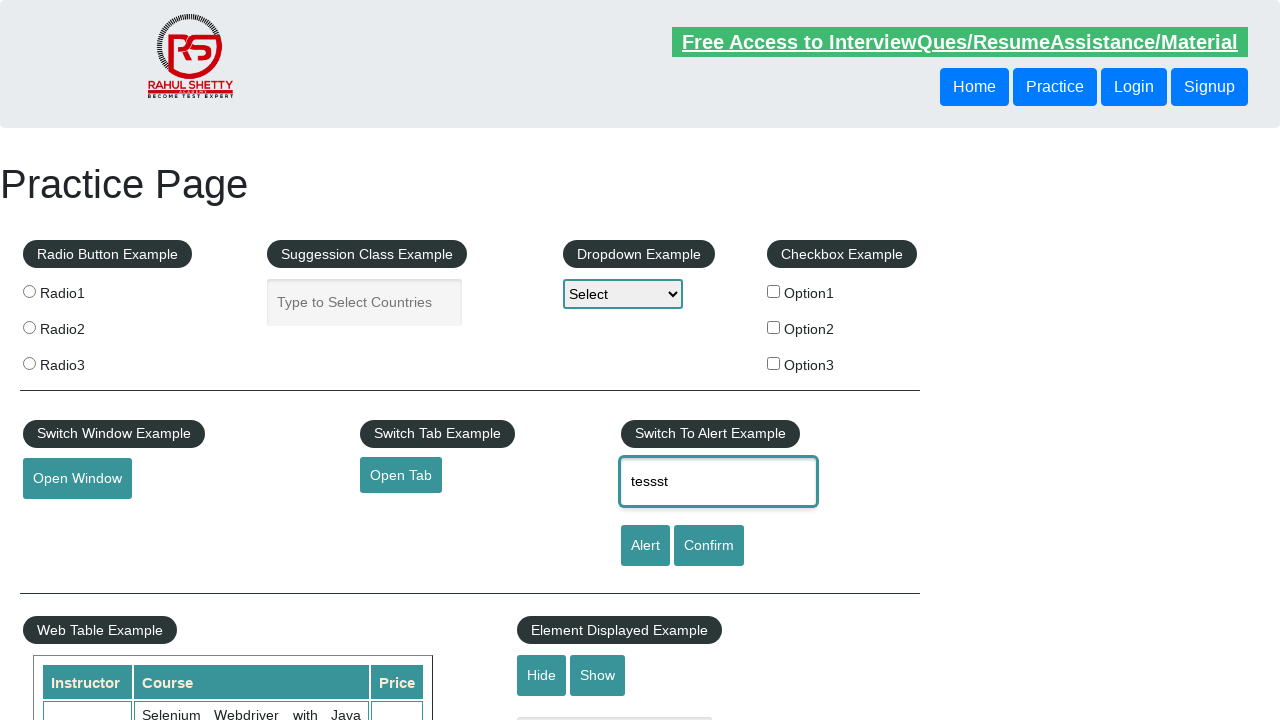

Clicked alert button at (645, 546) on #alertbtn
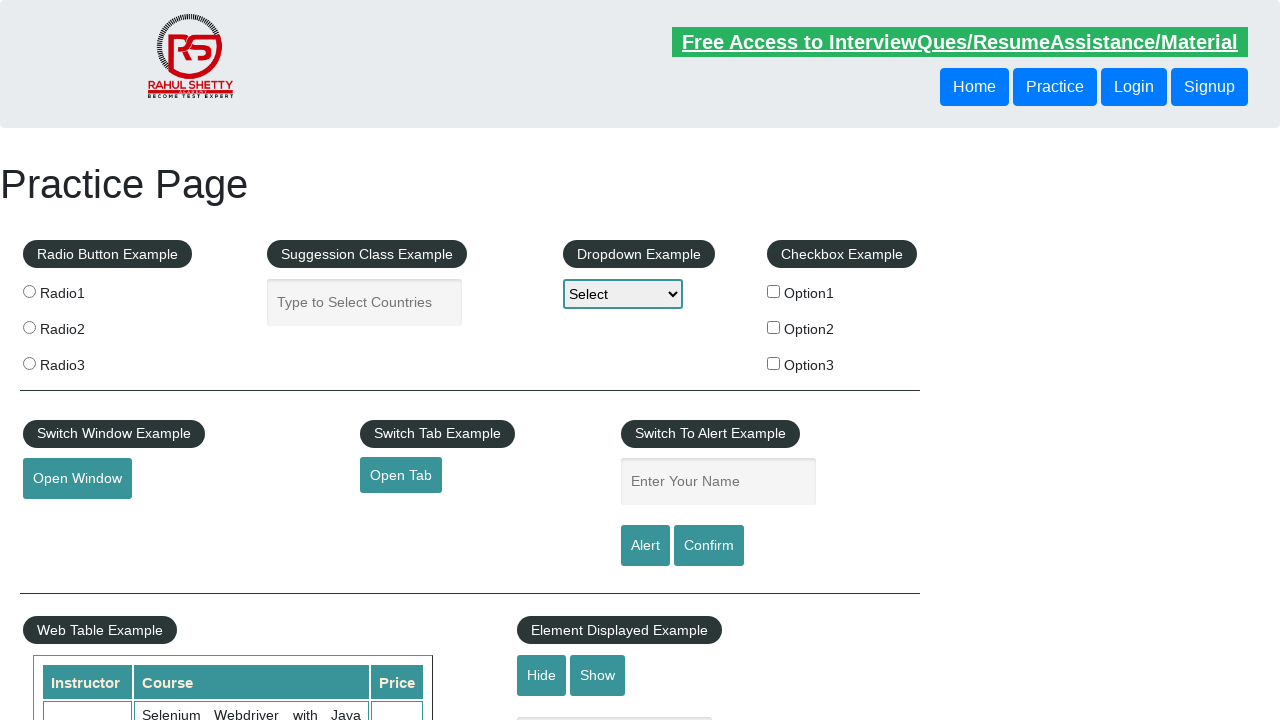

Set up dialog handler to accept alerts
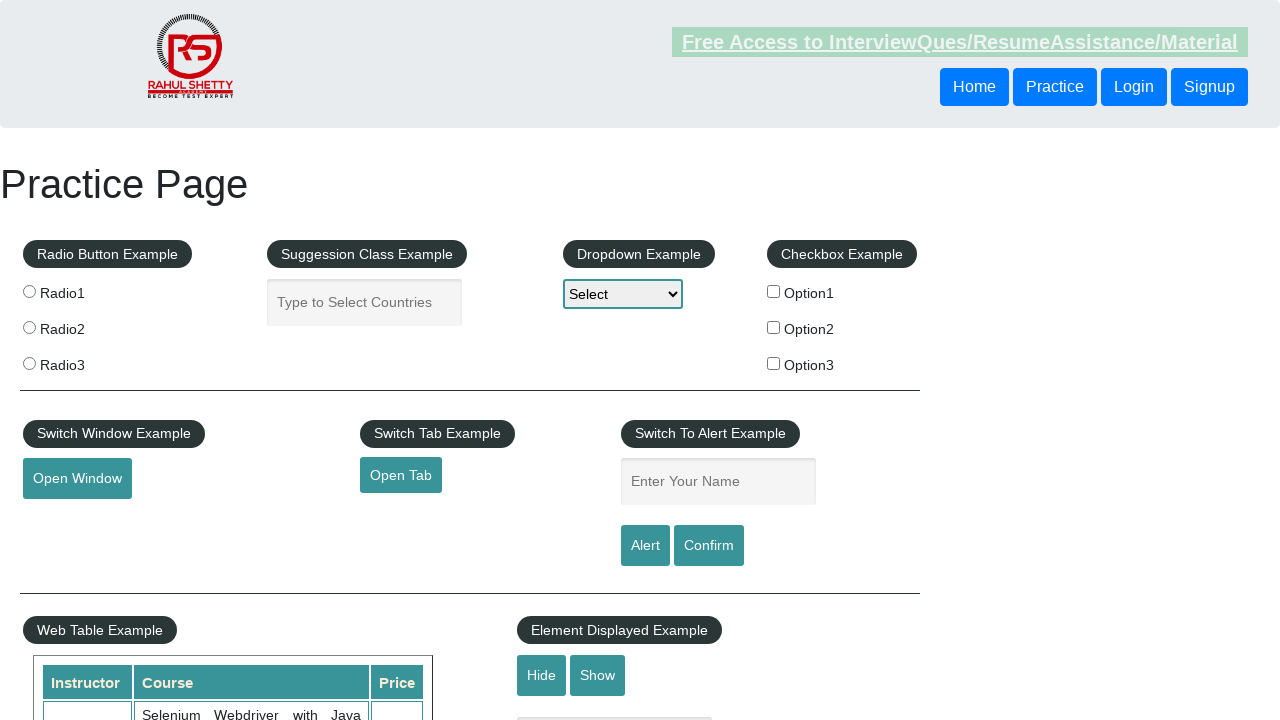

Configured one-time handler for alert dialog
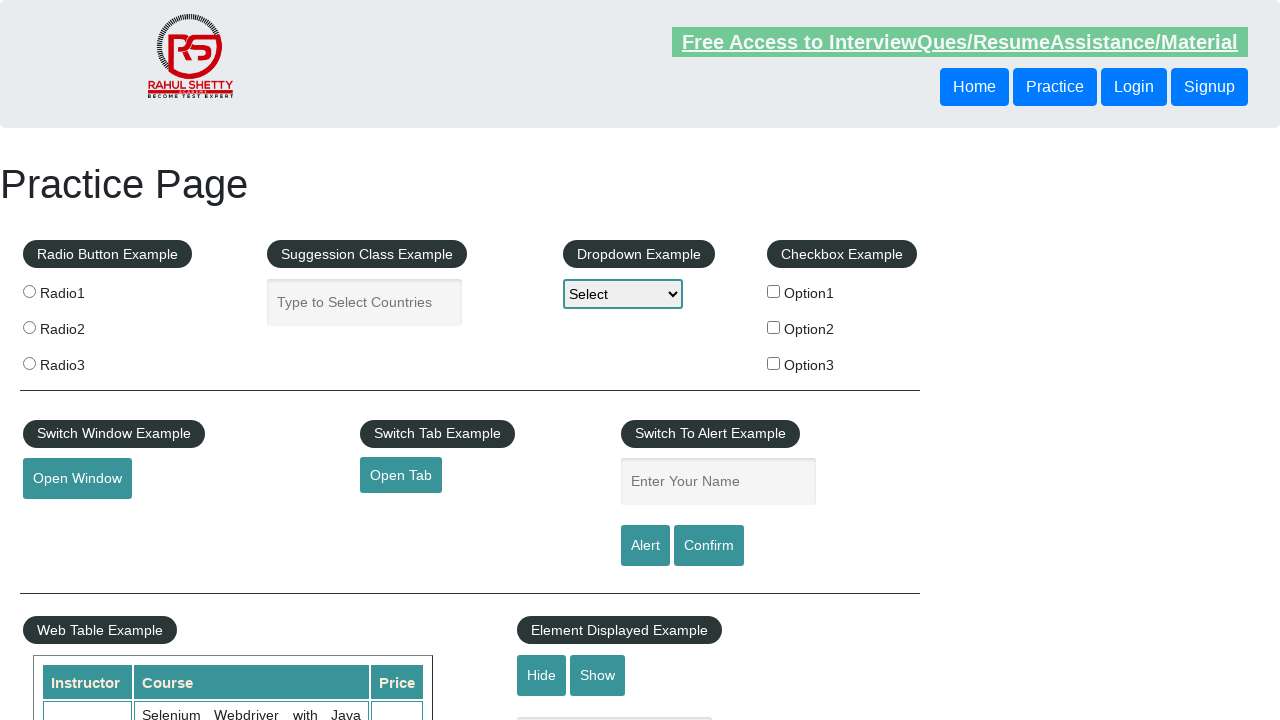

Clicked alert button to trigger alert dialog at (645, 546) on #alertbtn
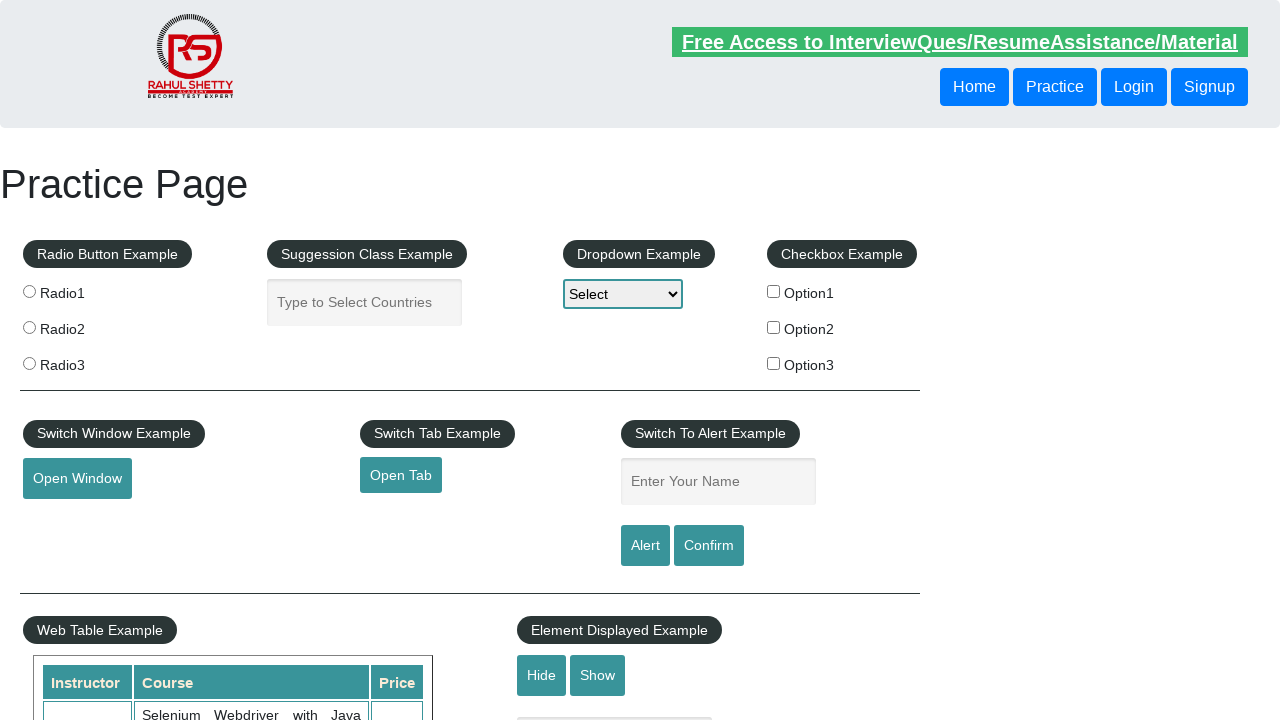

Waited 500ms for alert dialog to be processed
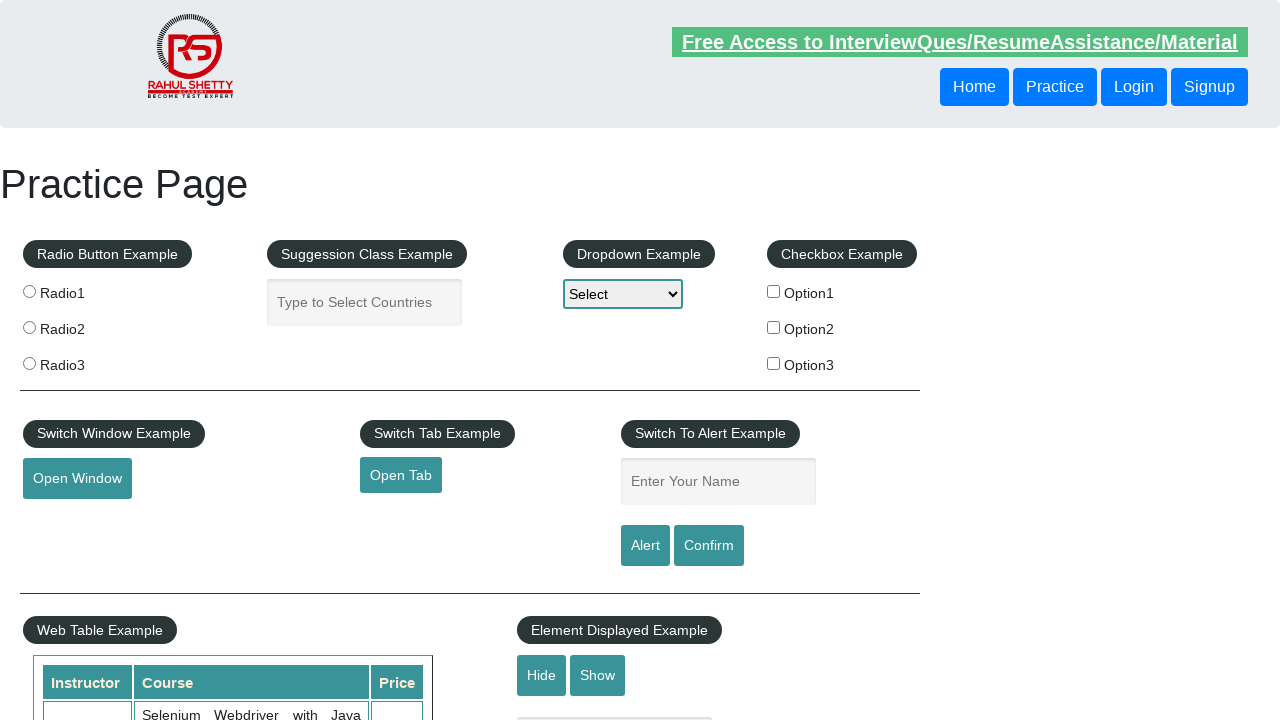

Configured one-time handler for confirm dialog to dismiss it
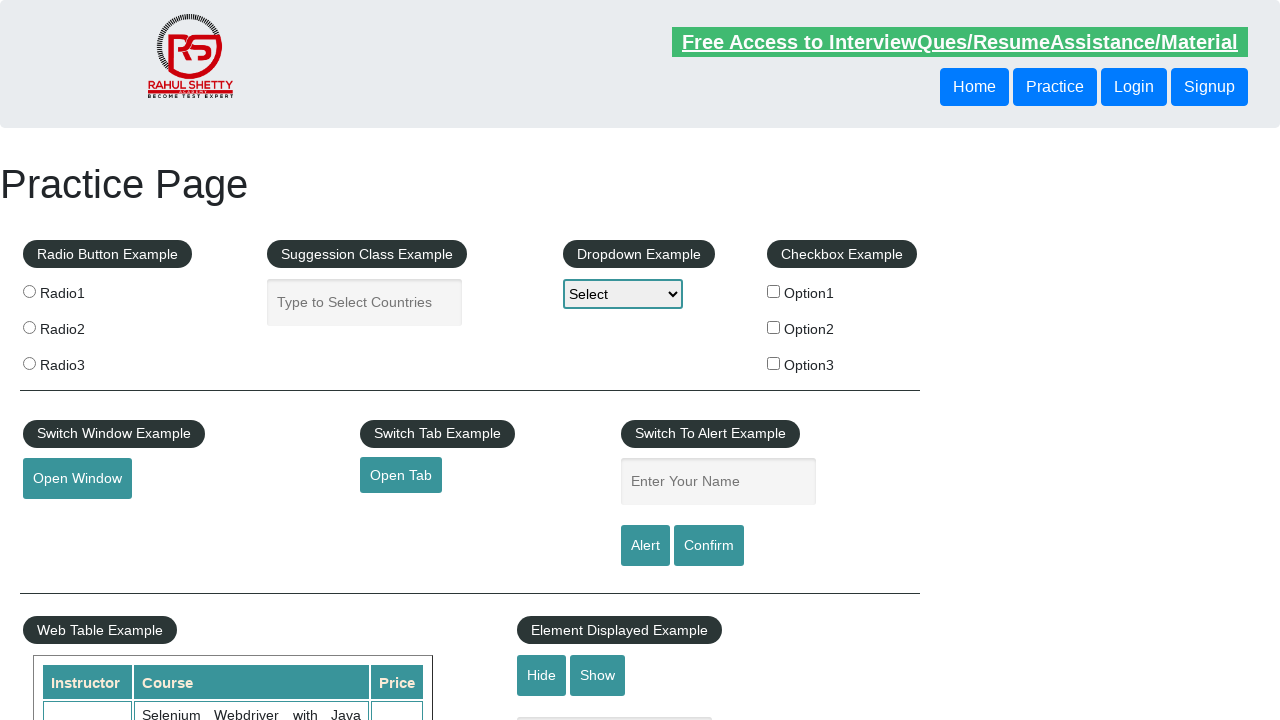

Clicked confirm button to trigger confirm dialog at (709, 546) on #confirmbtn
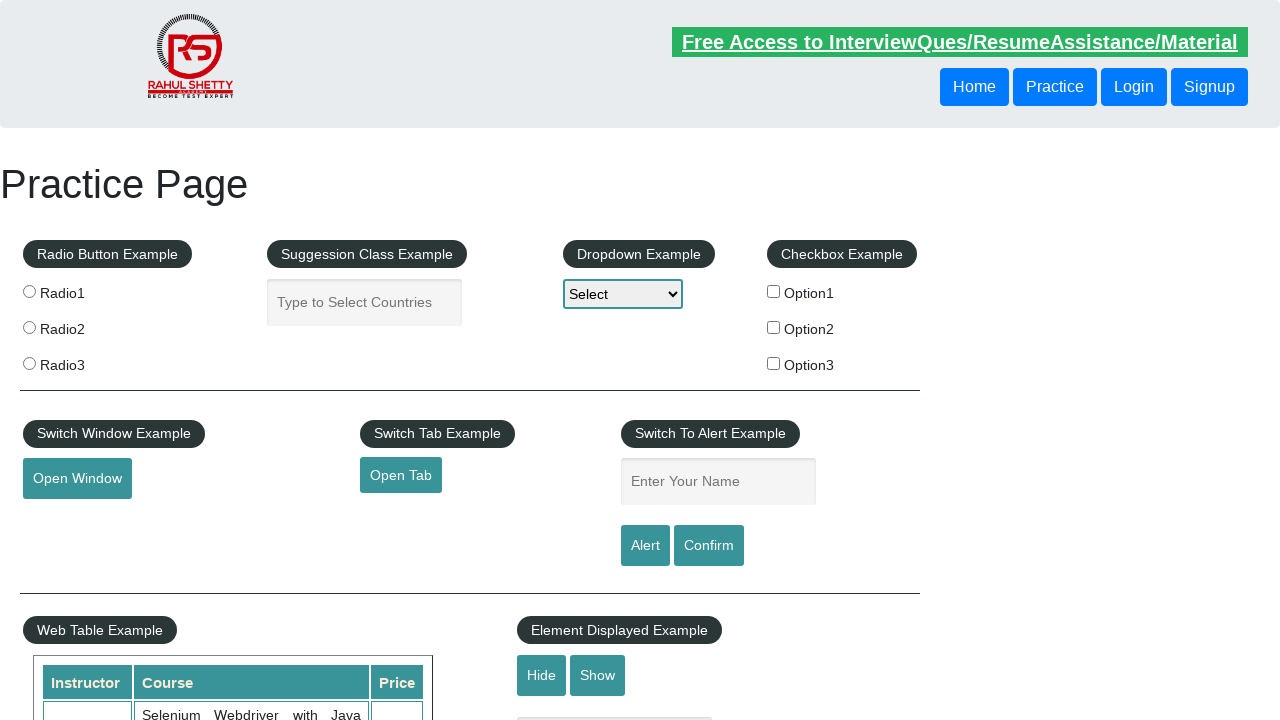

Waited 500ms for confirm dialog to be processed
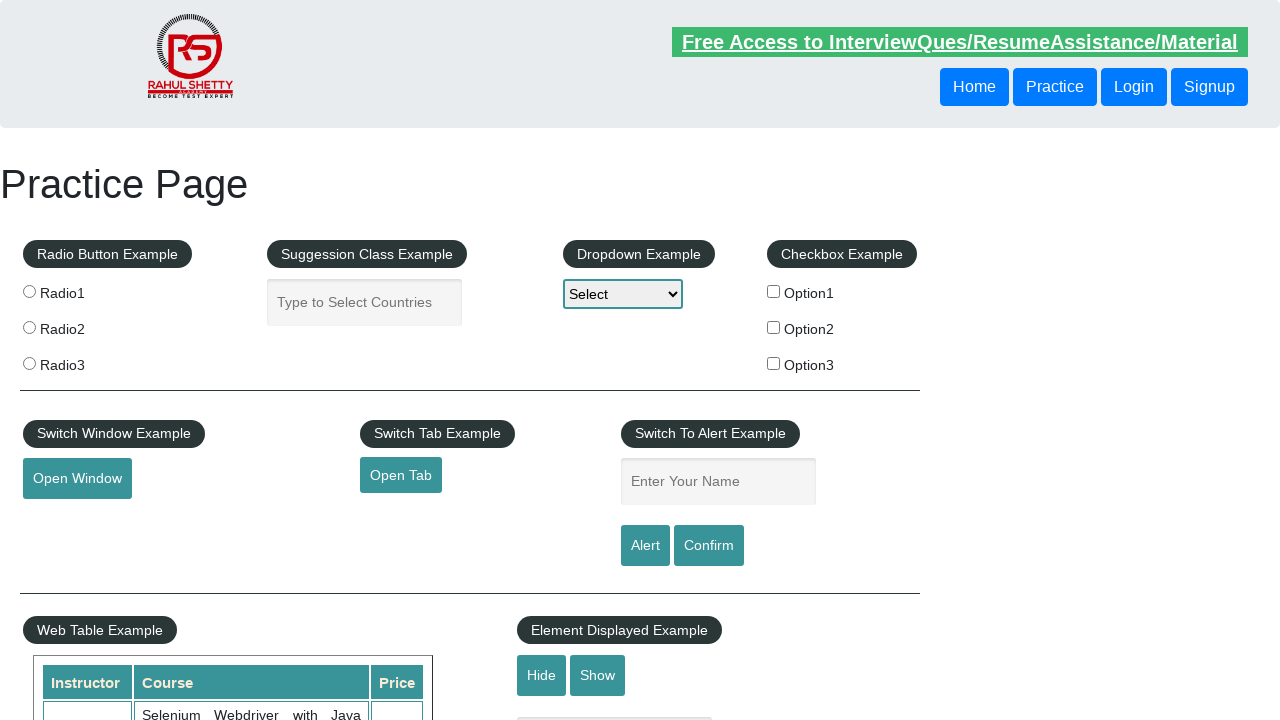

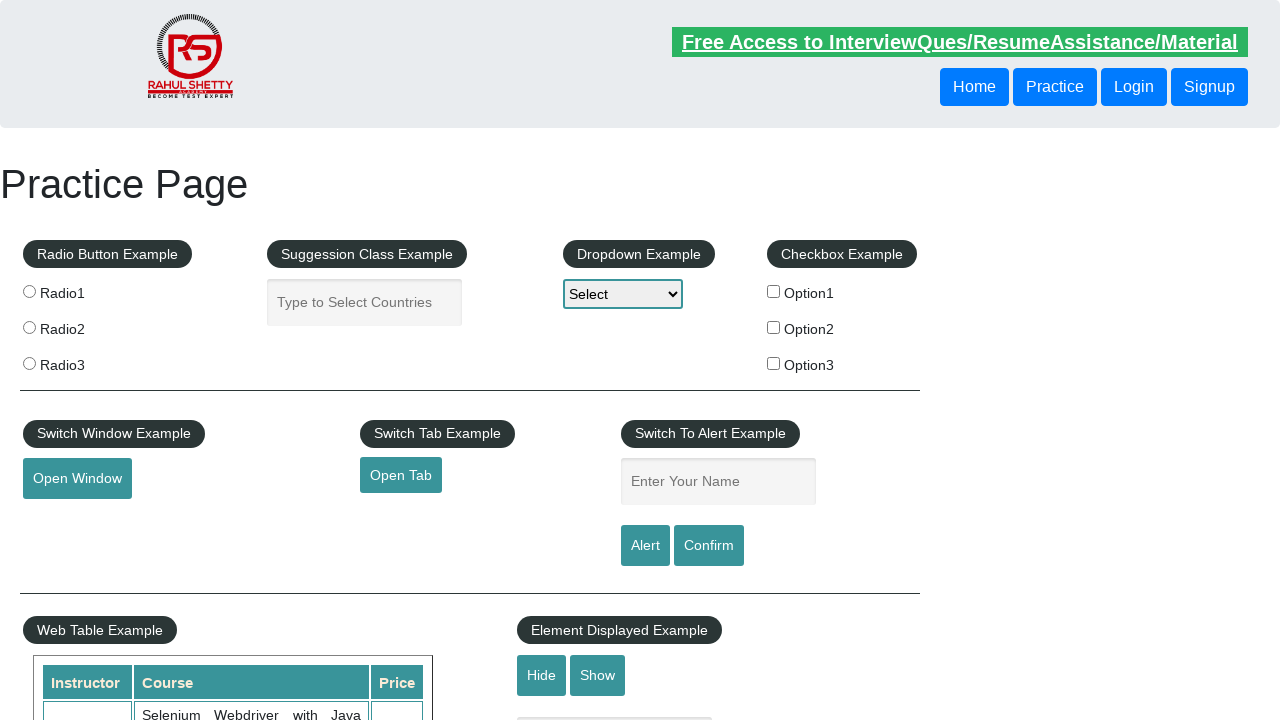